Tests JavaScript executor functionality by clicking on a link, scrolling to an element, and performing pixel-based scrolling on a public test site

Starting URL: http://the-internet.herokuapp.com/

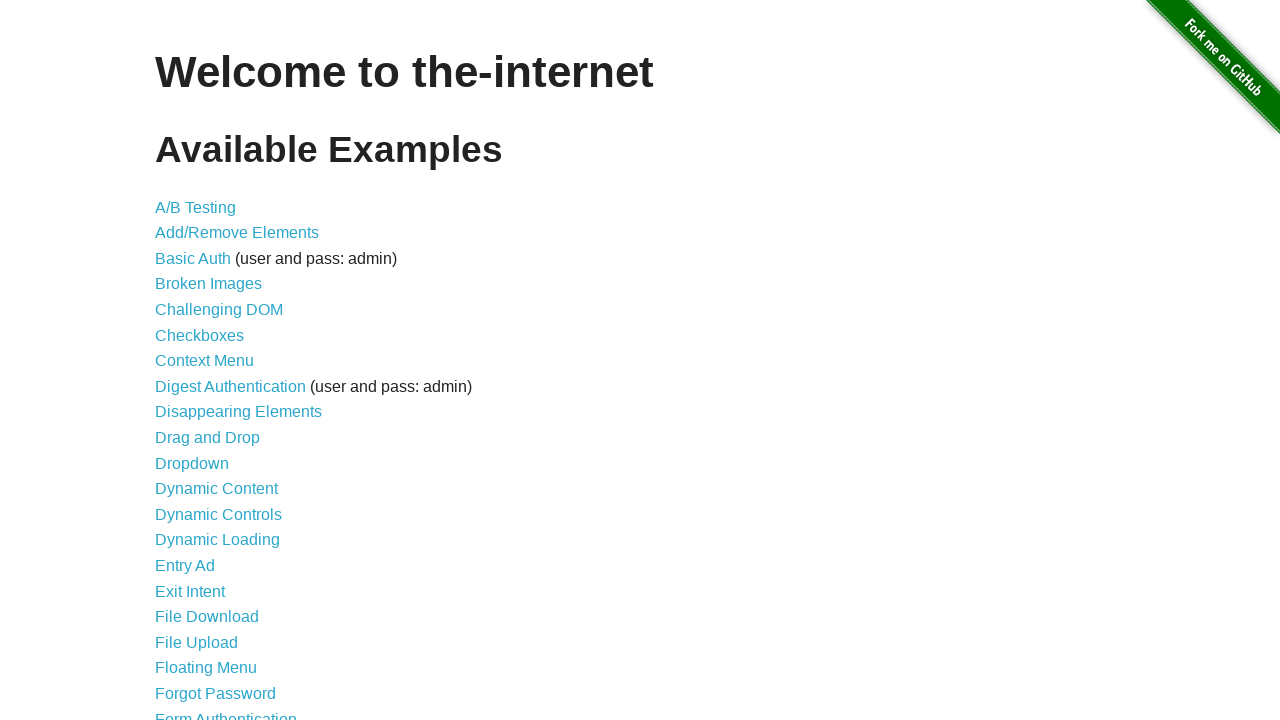

Clicked on 'A/B Testing' link at (196, 207) on text=A/B Testing
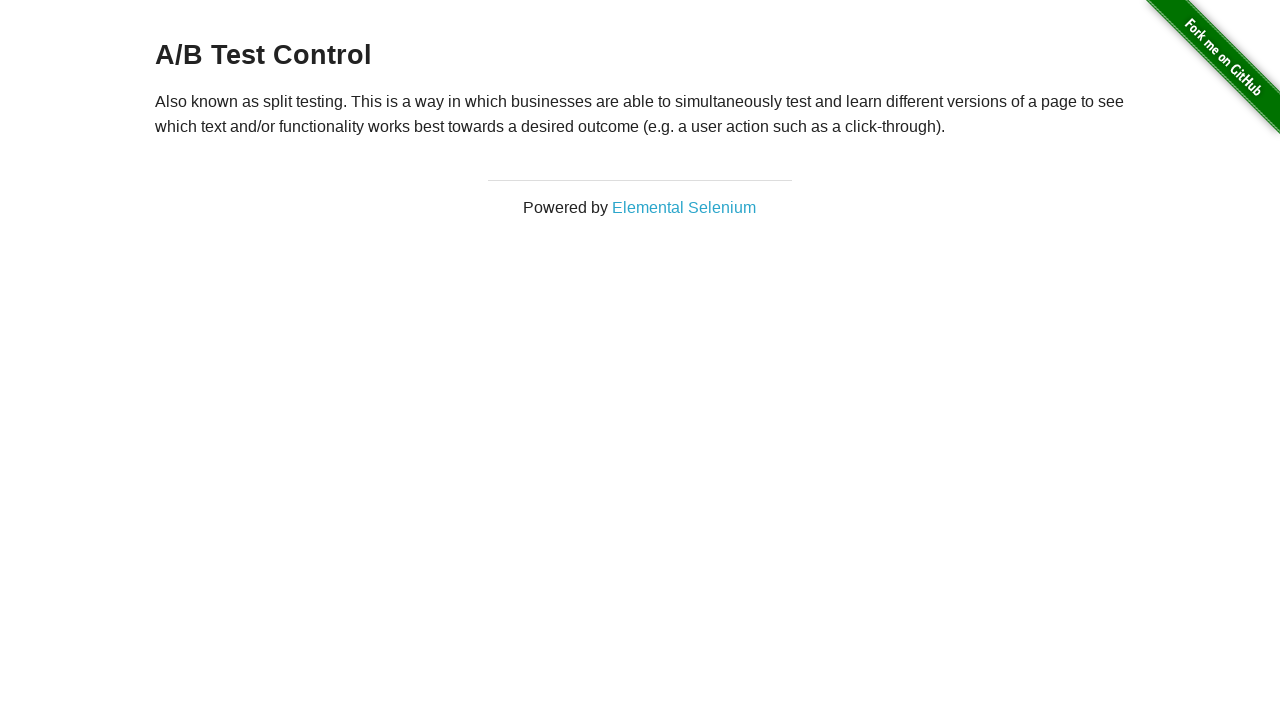

Navigated to the-internet.herokuapp.com main page
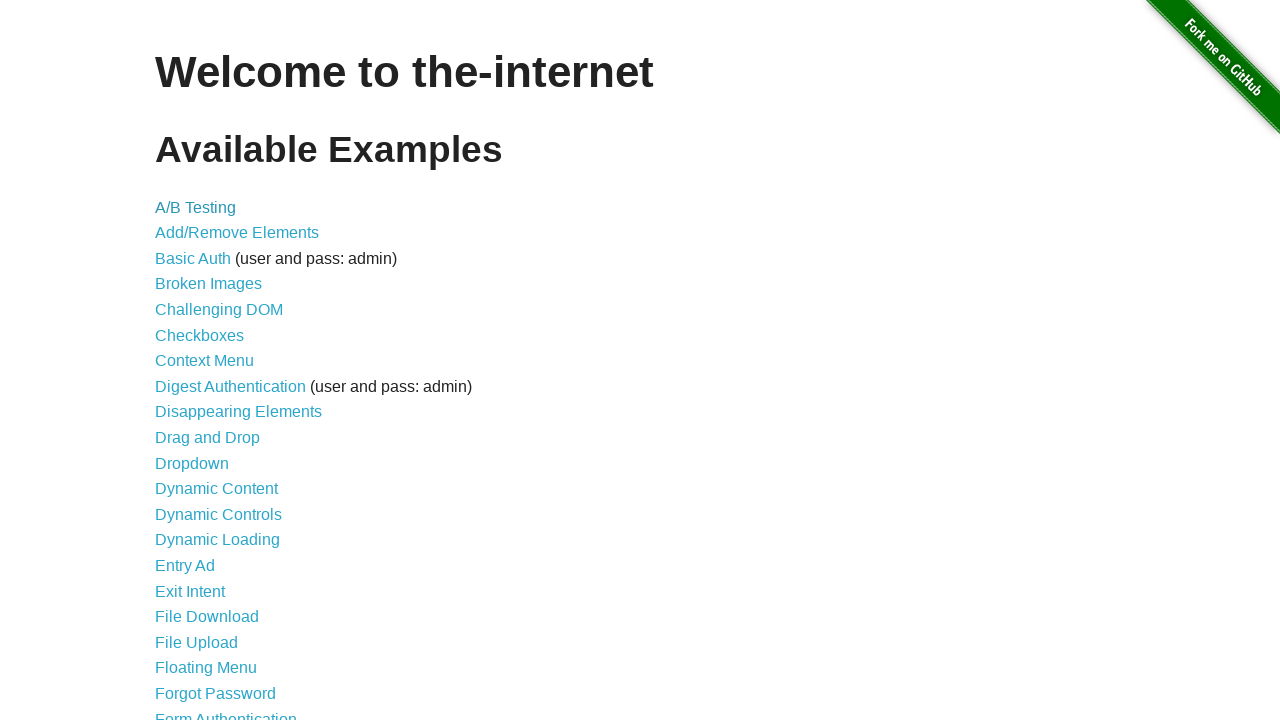

Located 'WYSIWYG Editor' element
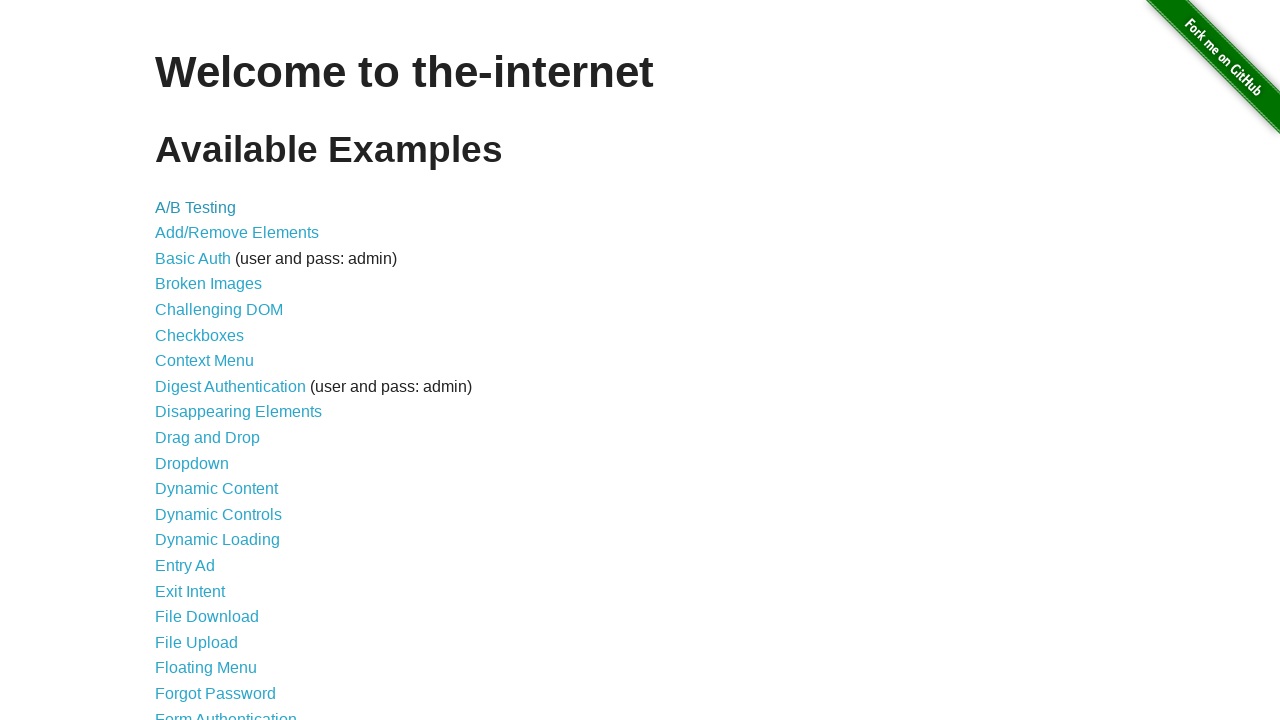

Scrolled to 'WYSIWYG Editor' element into view
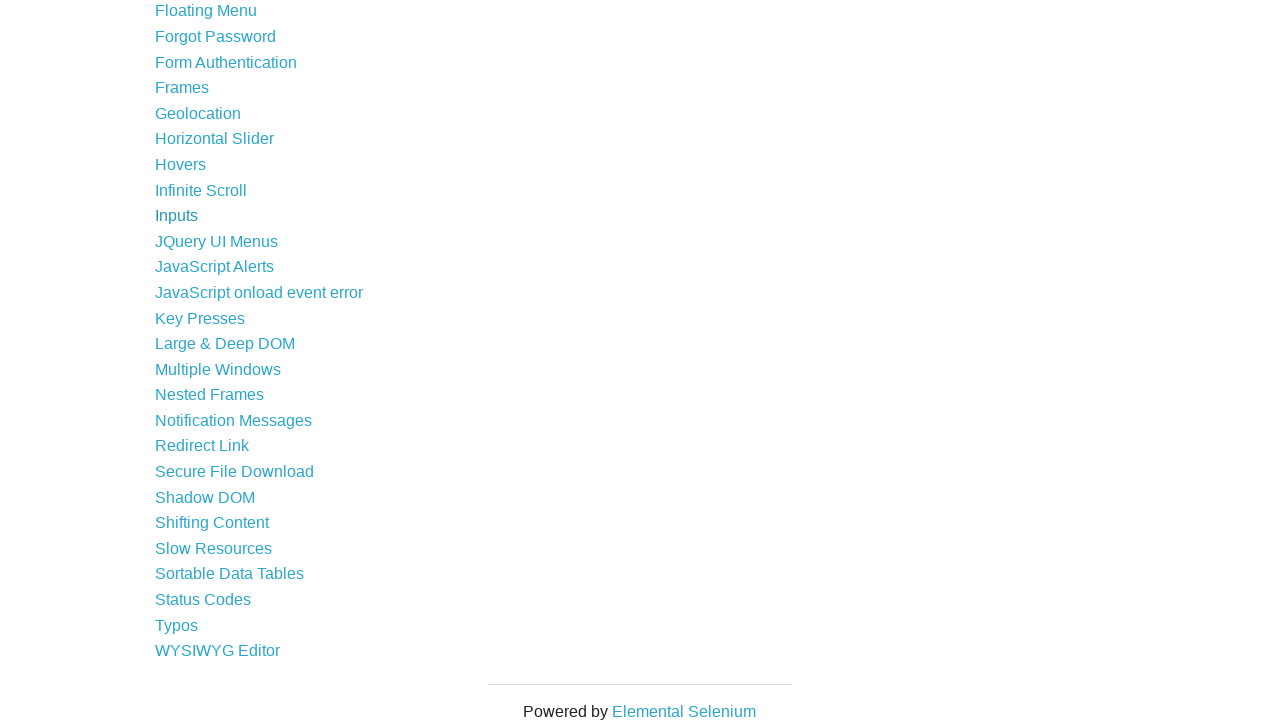

Scrolled down by 250 pixels using JavaScript
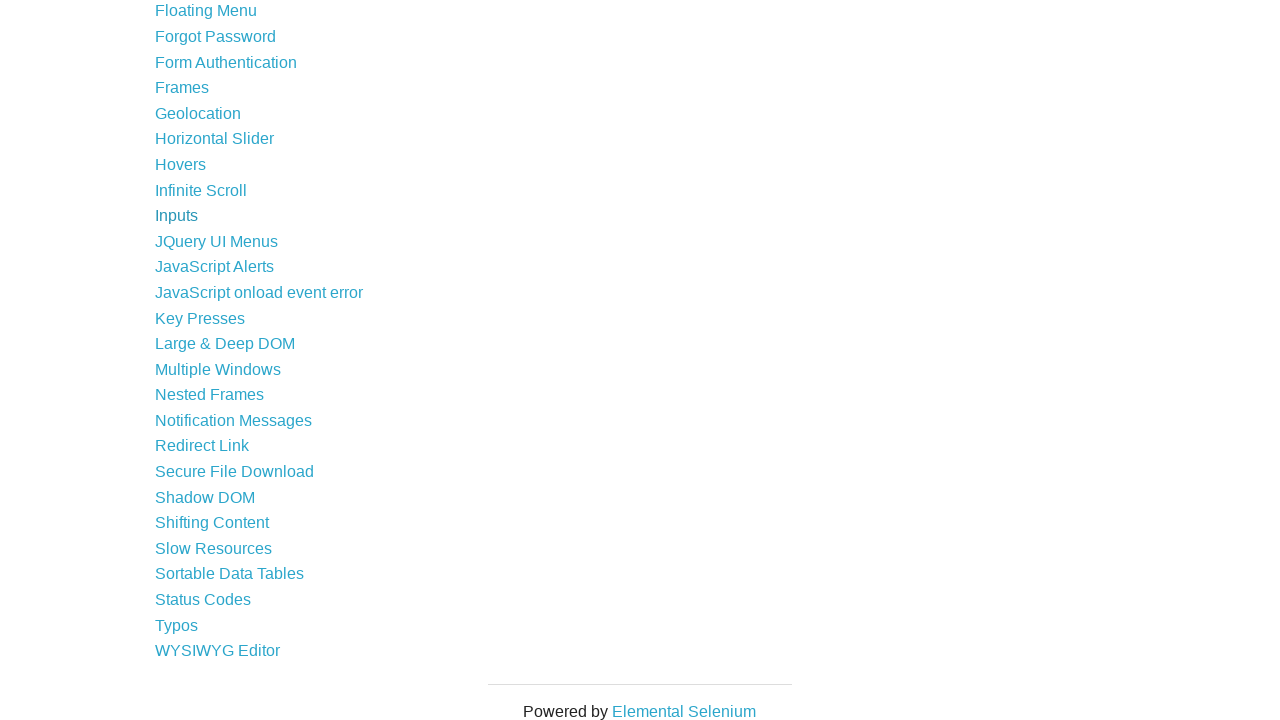

Scrolled to bottom of page using JavaScript
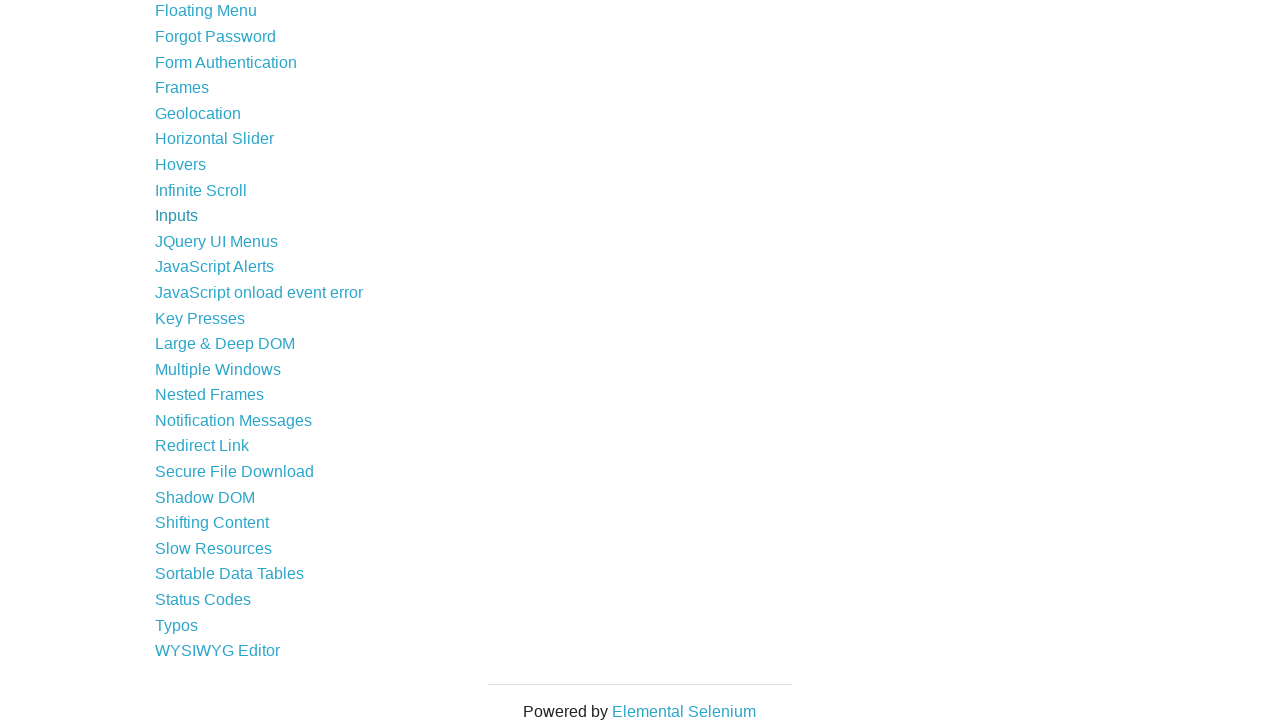

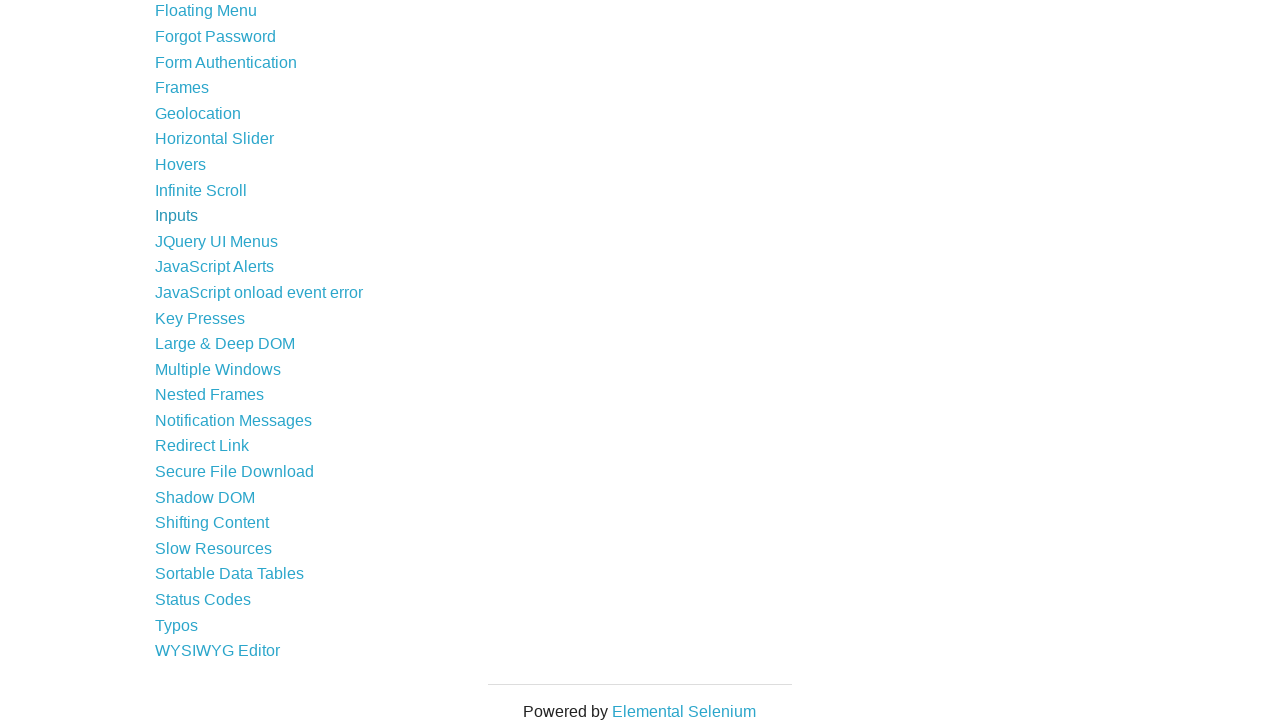